Tests a practice form by filling in email, password, name fields, clicking a checkbox and radio button, submitting the form, and verifying a success message appears

Starting URL: http://www.rahulshettyacademy.com/angularpractice/

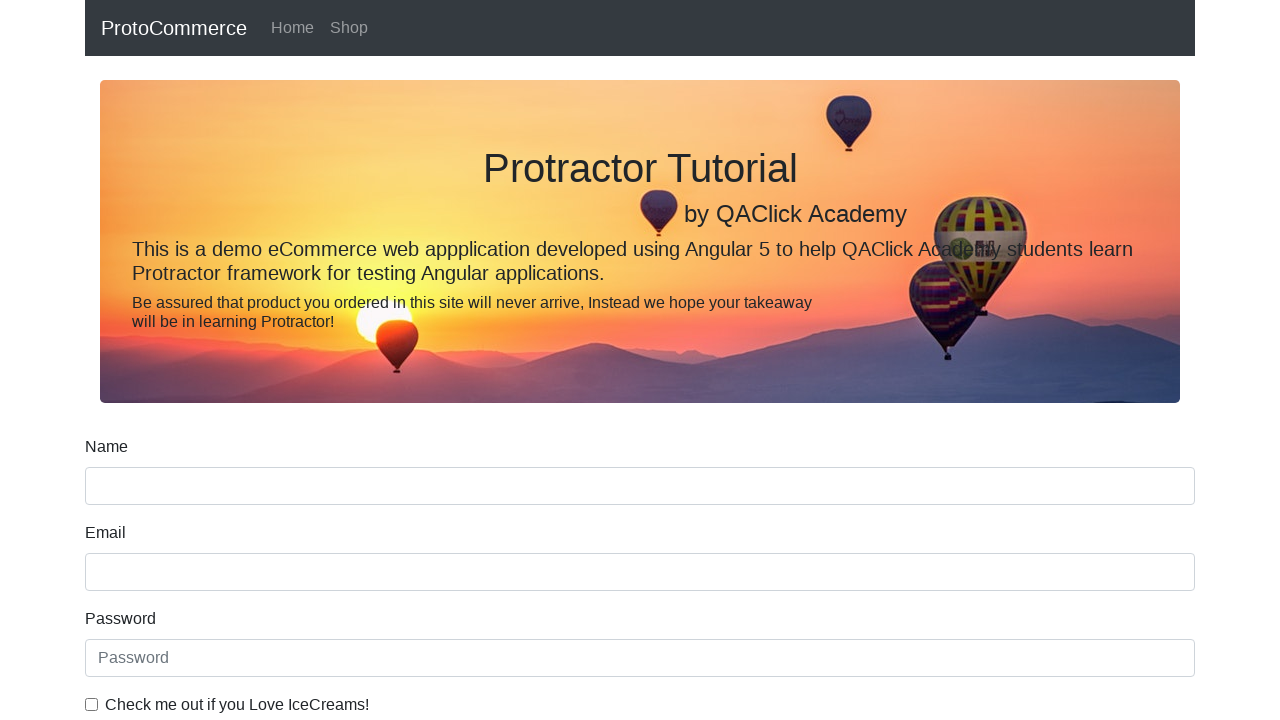

Filled email field with 'hello@gmail.com' on input[name='email']
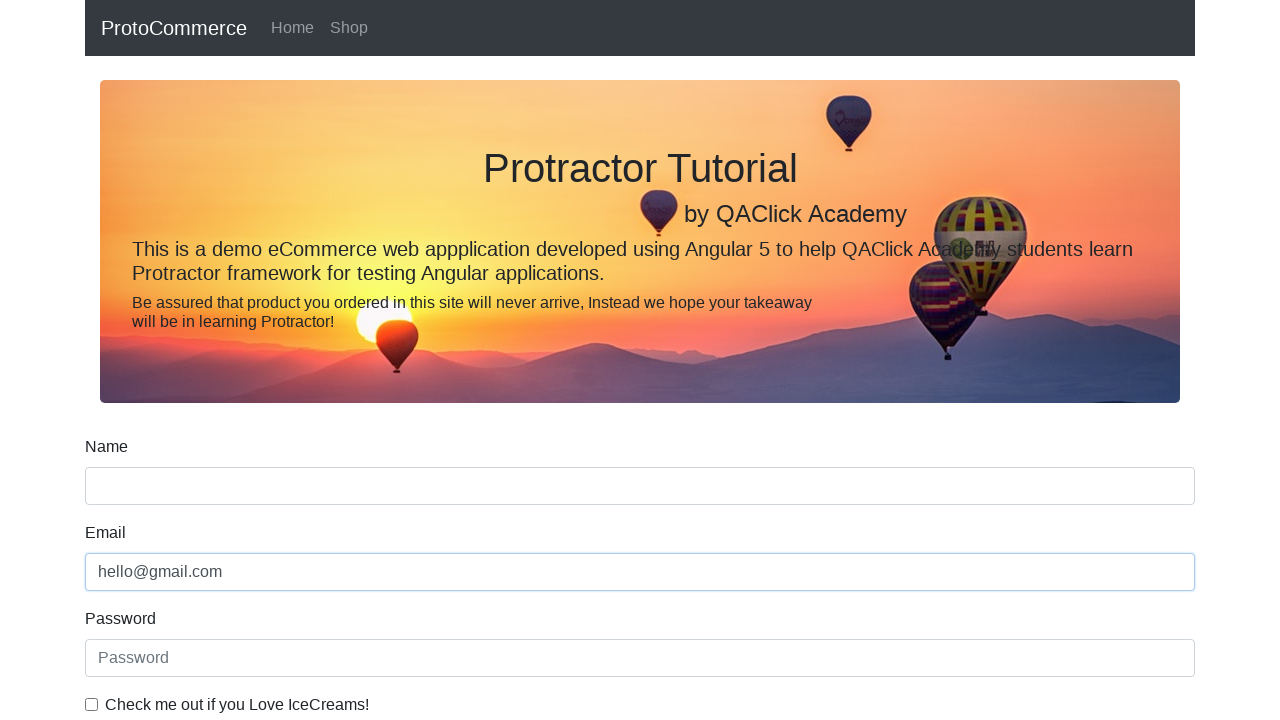

Filled password field with '123456' on #exampleInputPassword1
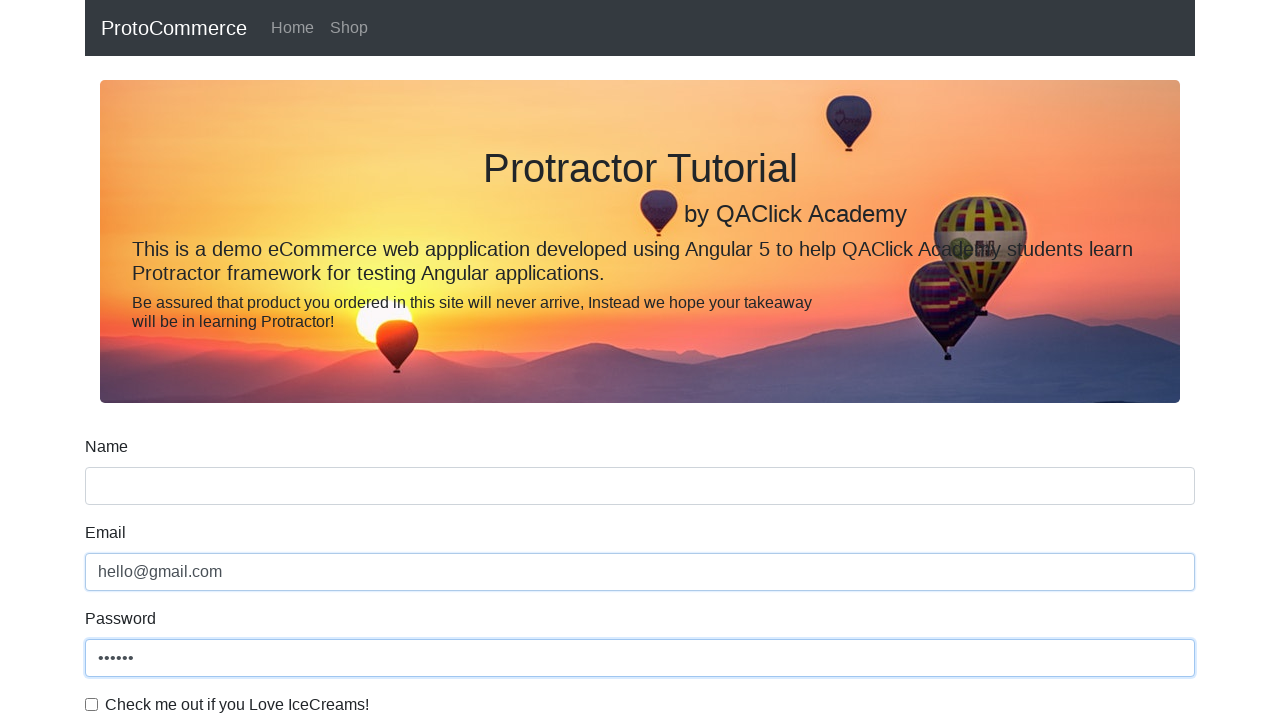

Clicked checkbox to agree to terms at (92, 704) on #exampleCheck1
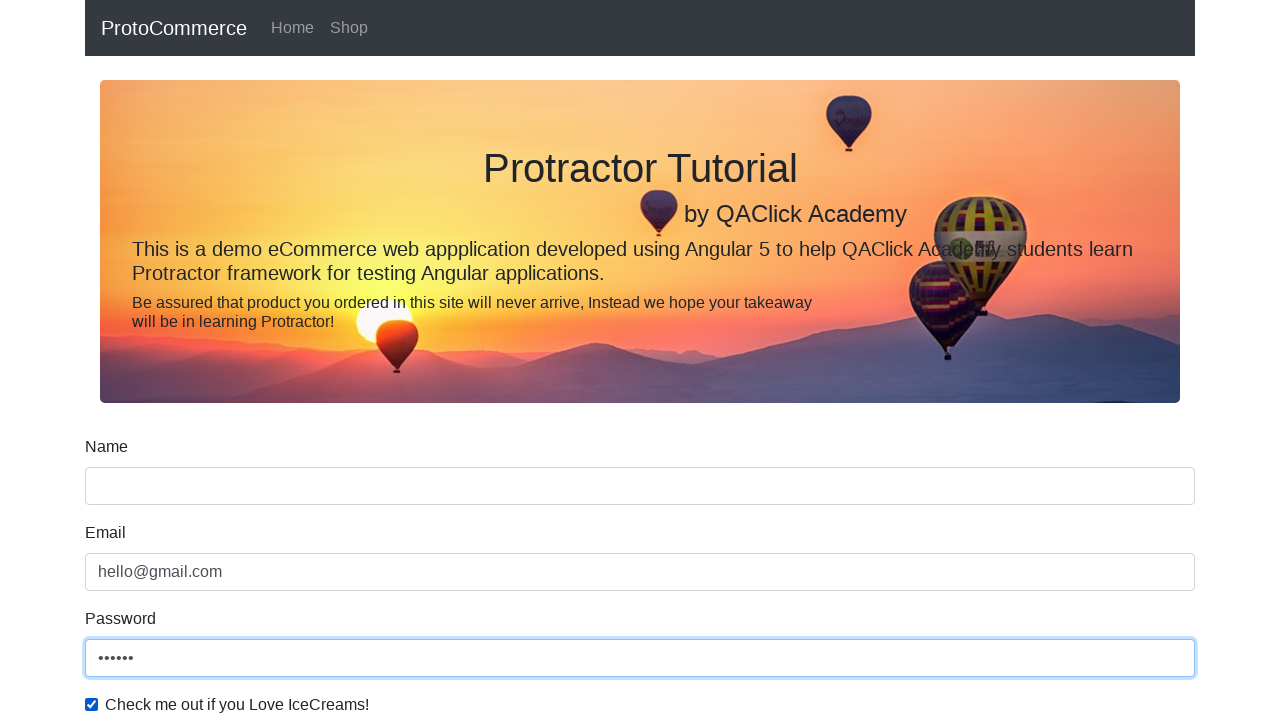

Filled name field with 'Mr QA' on input[name='name']
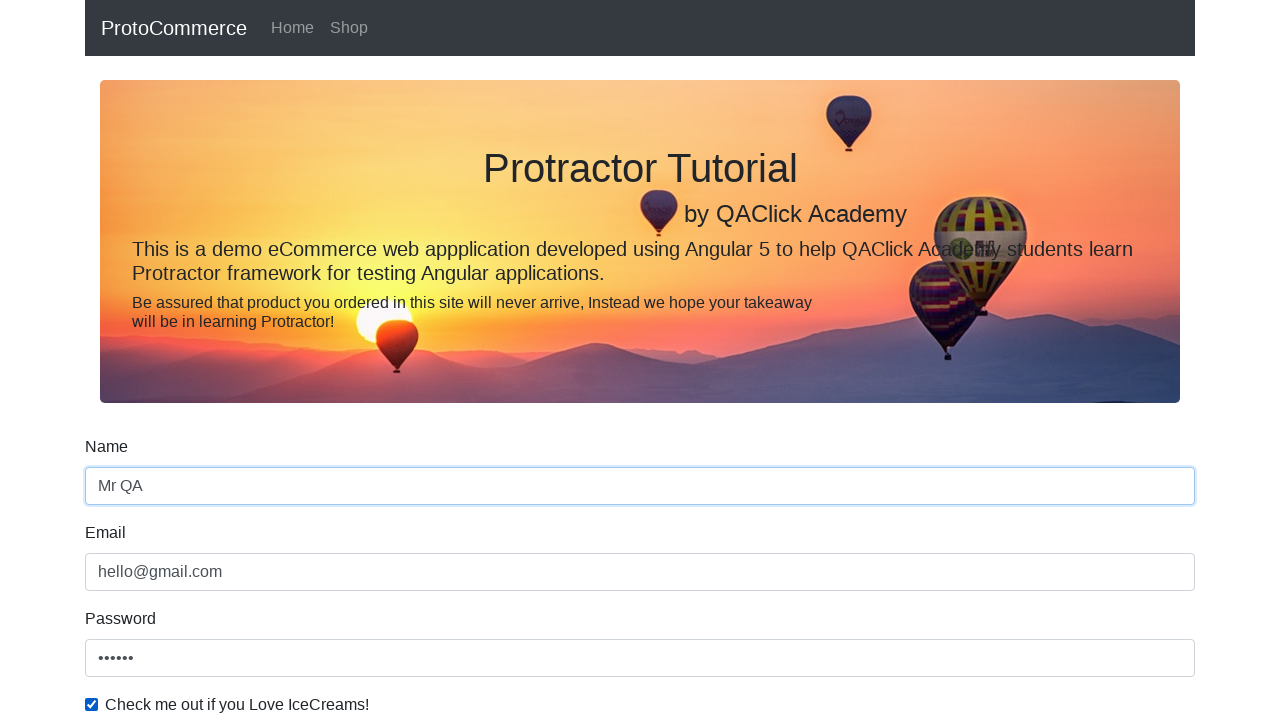

Clicked radio button selection at (238, 360) on #inlineRadio1
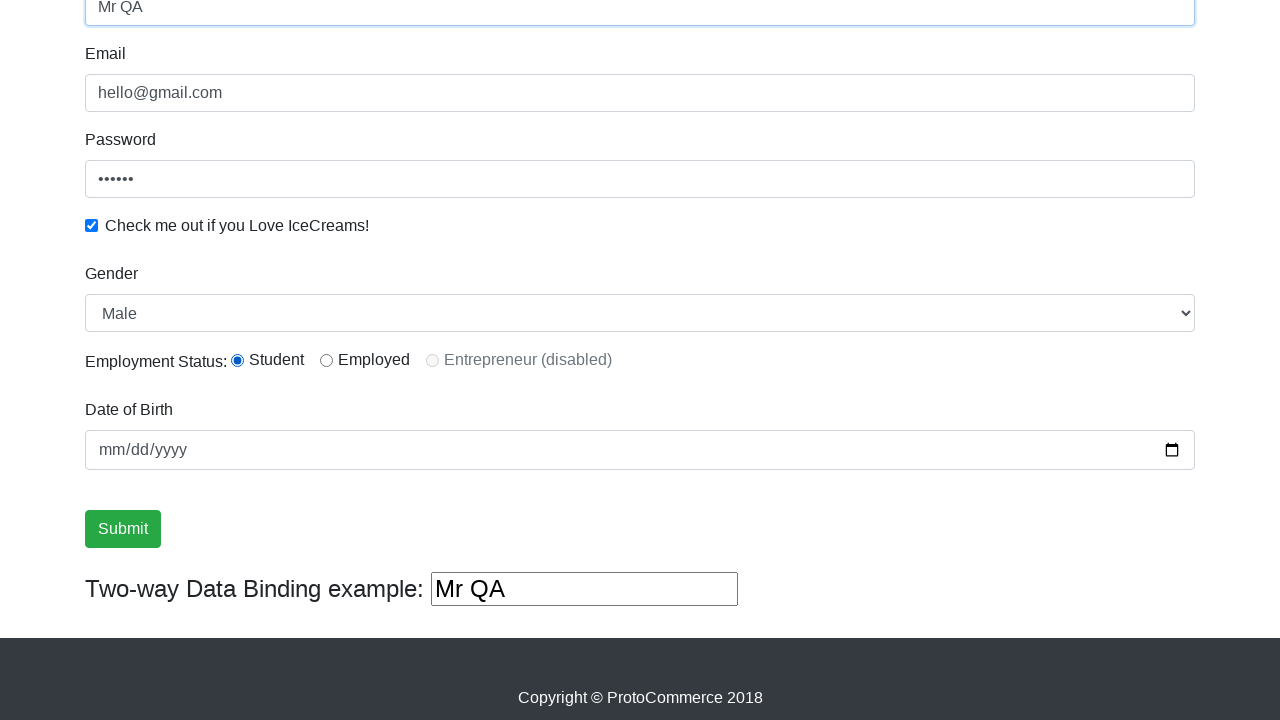

Clicked submit button to submit the form at (123, 529) on input[type='submit']
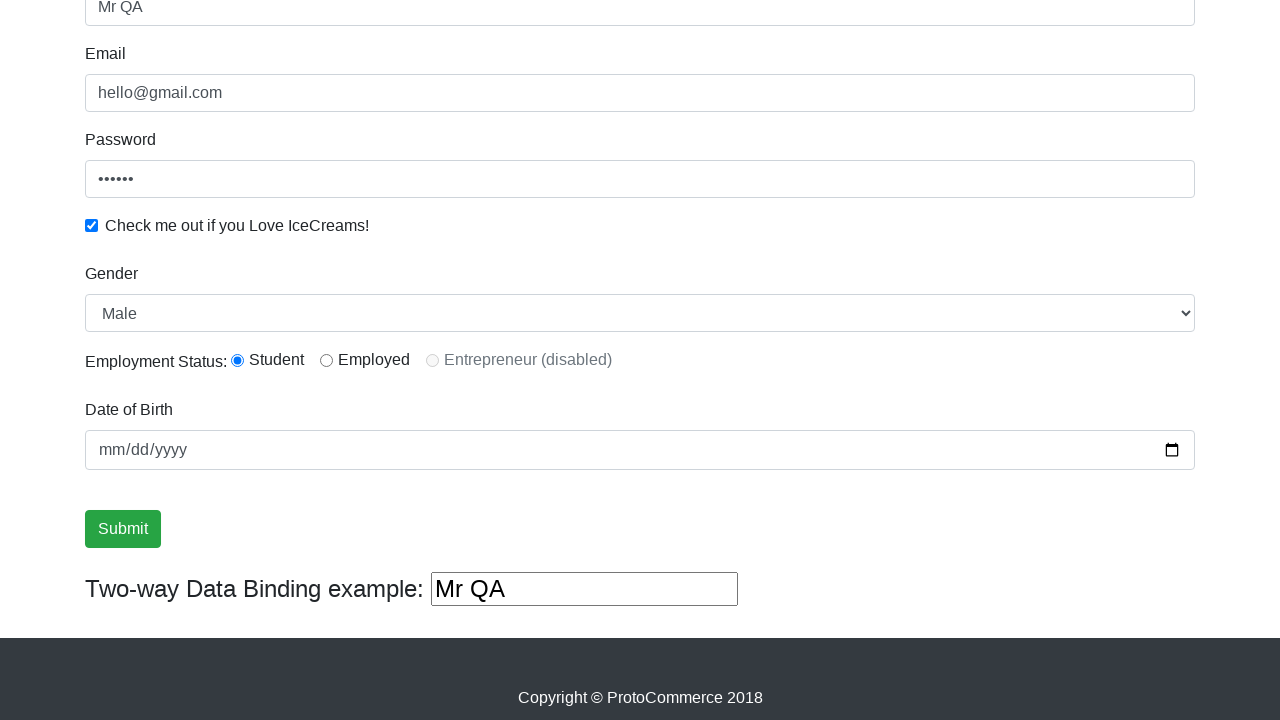

Success message appeared on page
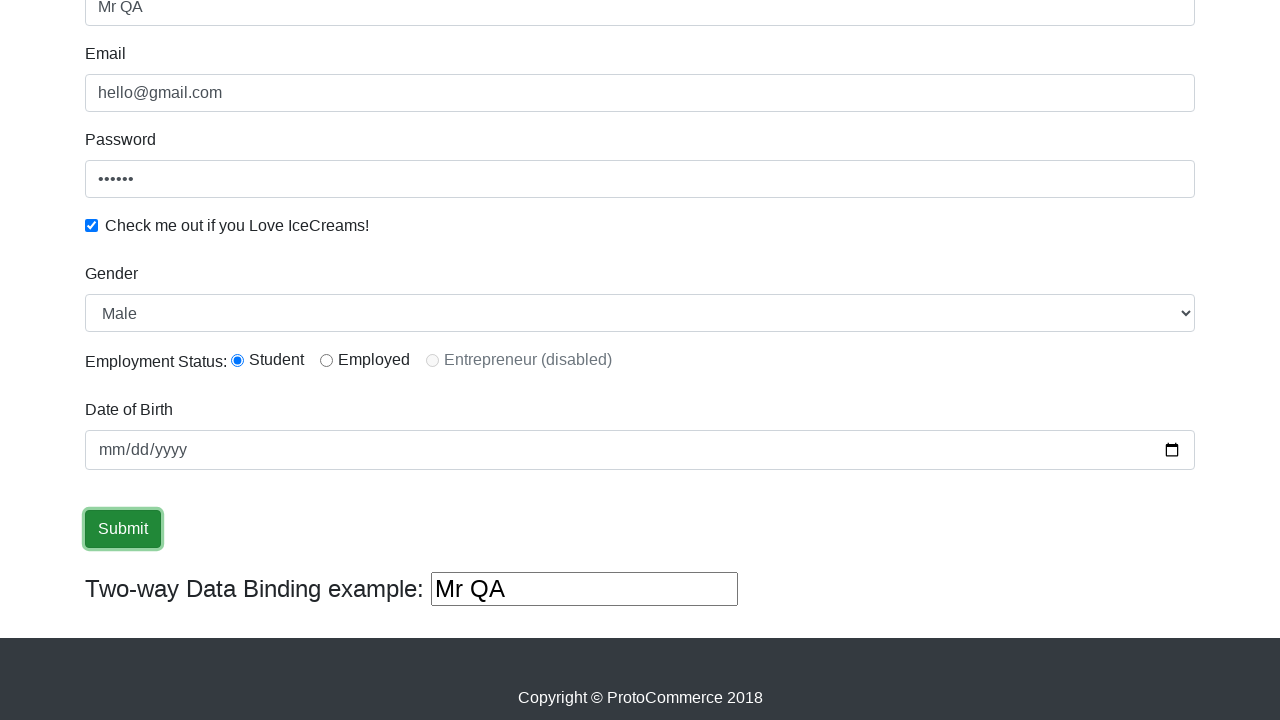

Retrieved success message text: '
                    ×
                    Success! The Form has been submitted successfully!.
                  '
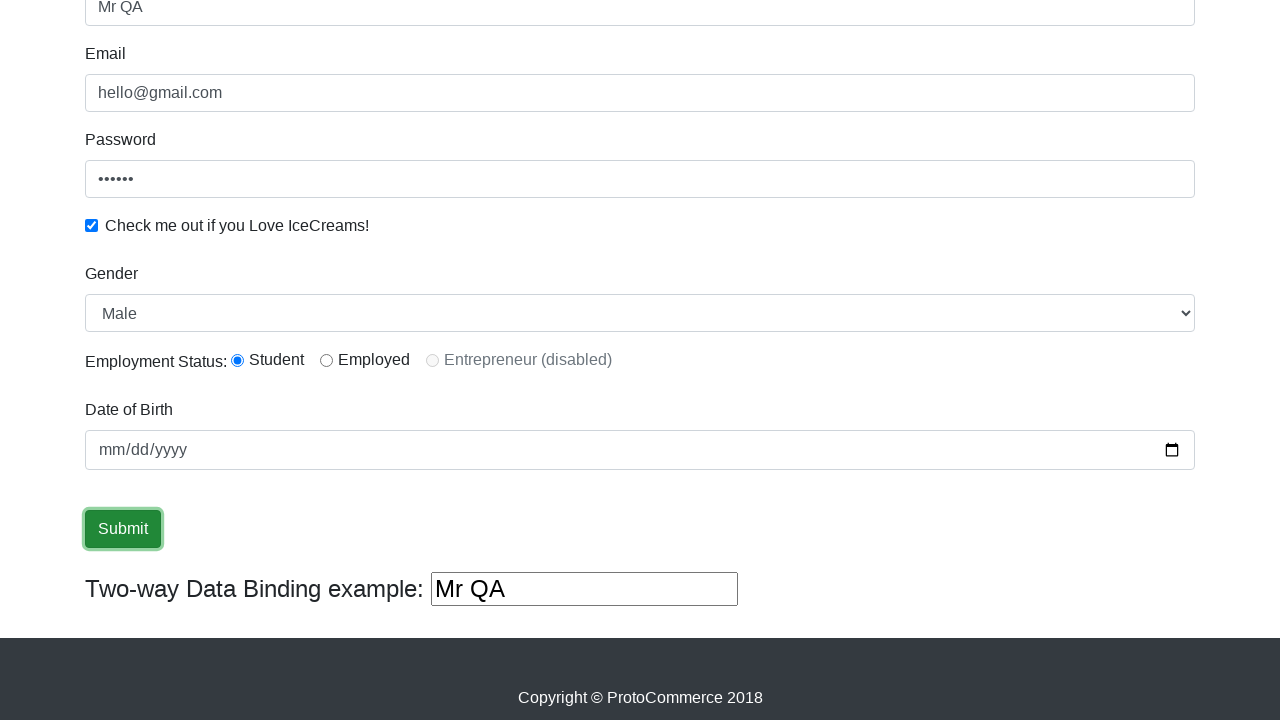

Verified that 'Success' text is present in the success message
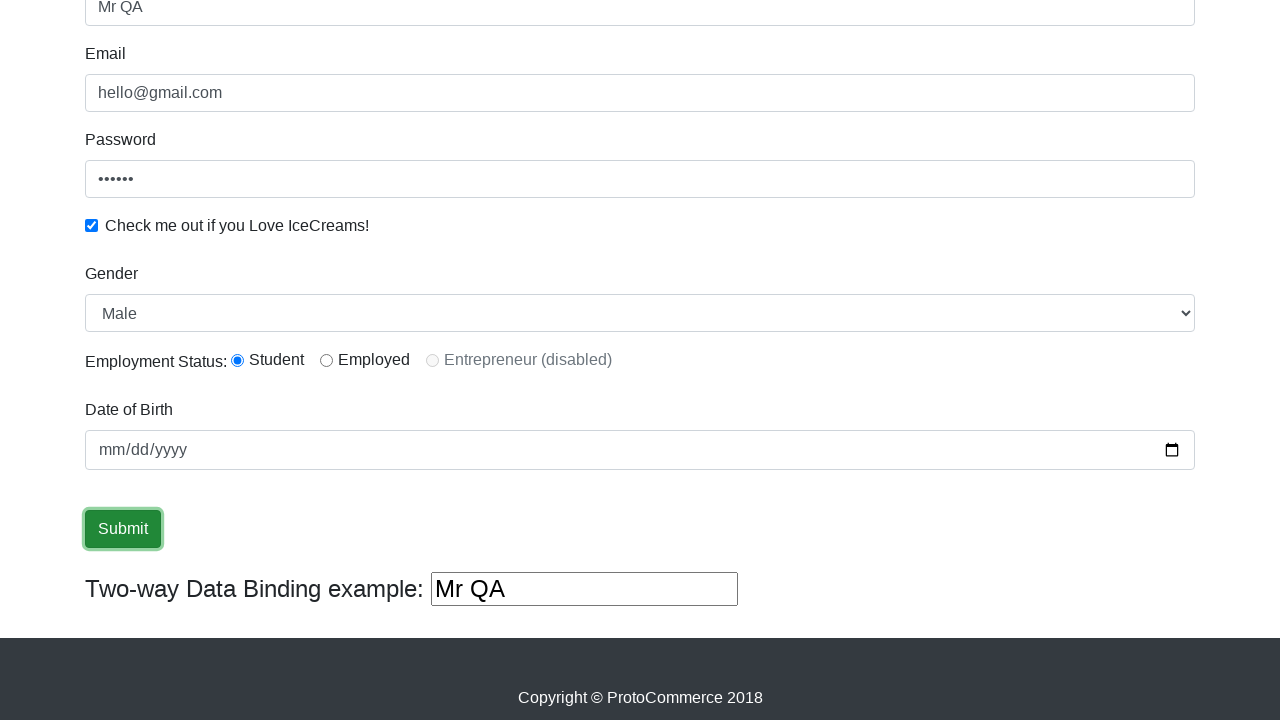

Filled additional text field with 'Hello Again' on (//input[@type='text'])[3]
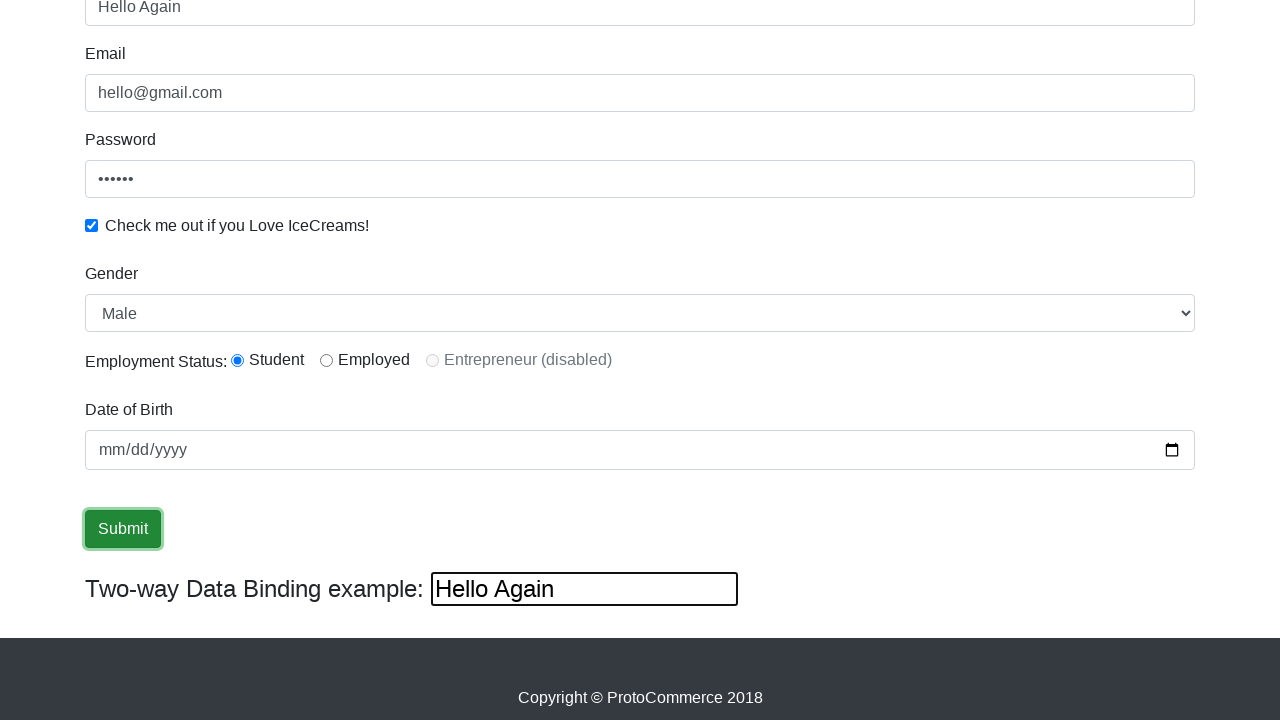

Cleared the additional text field on (//input[@type='text'])[3]
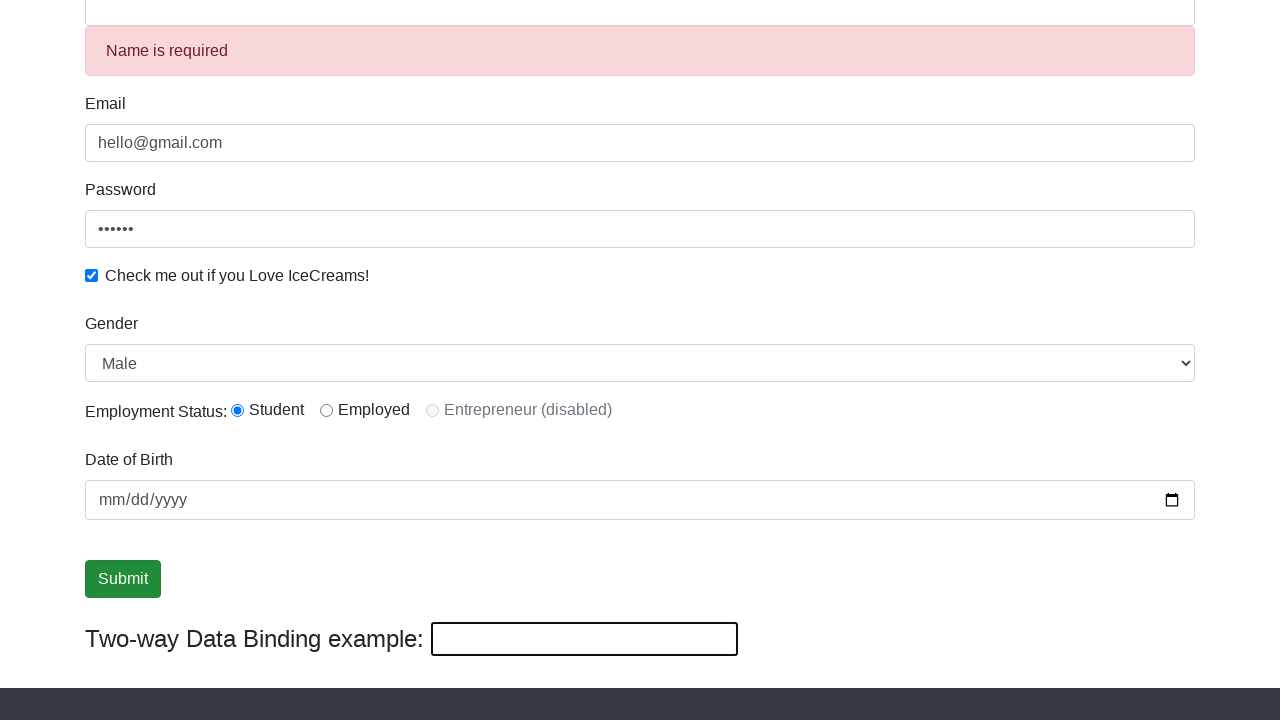

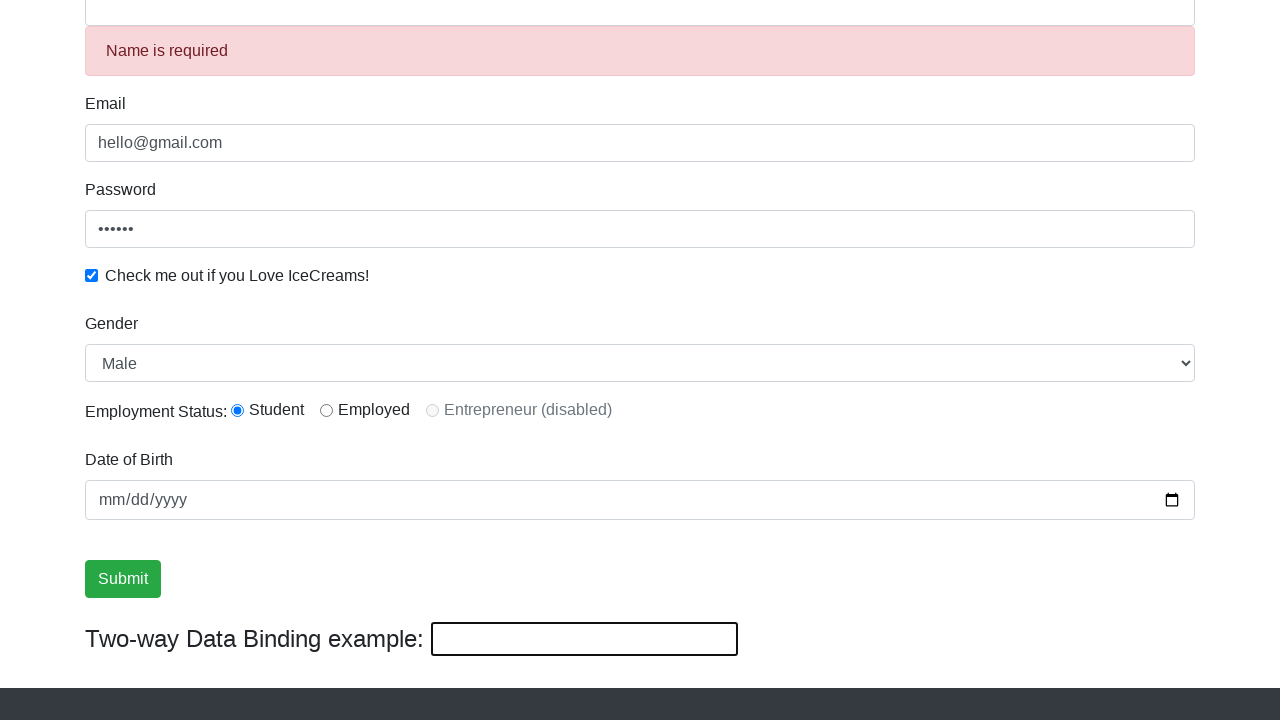